Tests form submission with a phone number containing special characters

Starting URL: https://demoqa.com/automation-practice-form

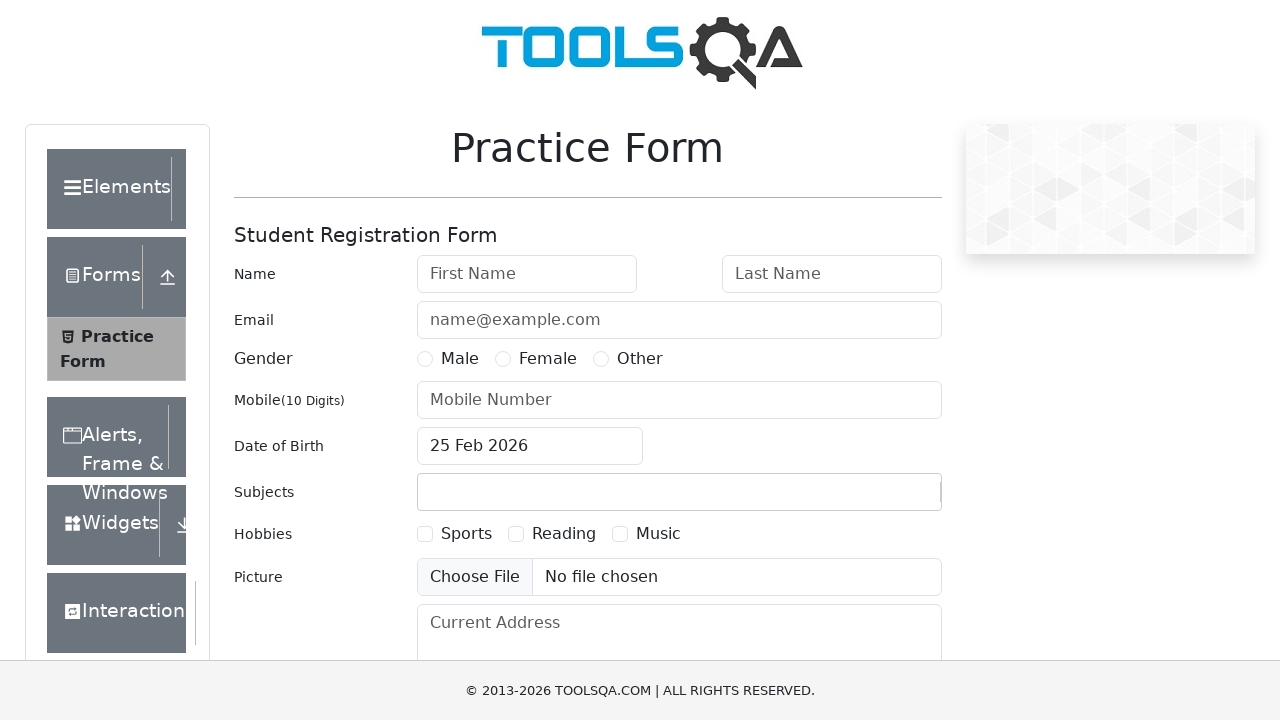

Filled first name field with 'Daniela' on #firstName
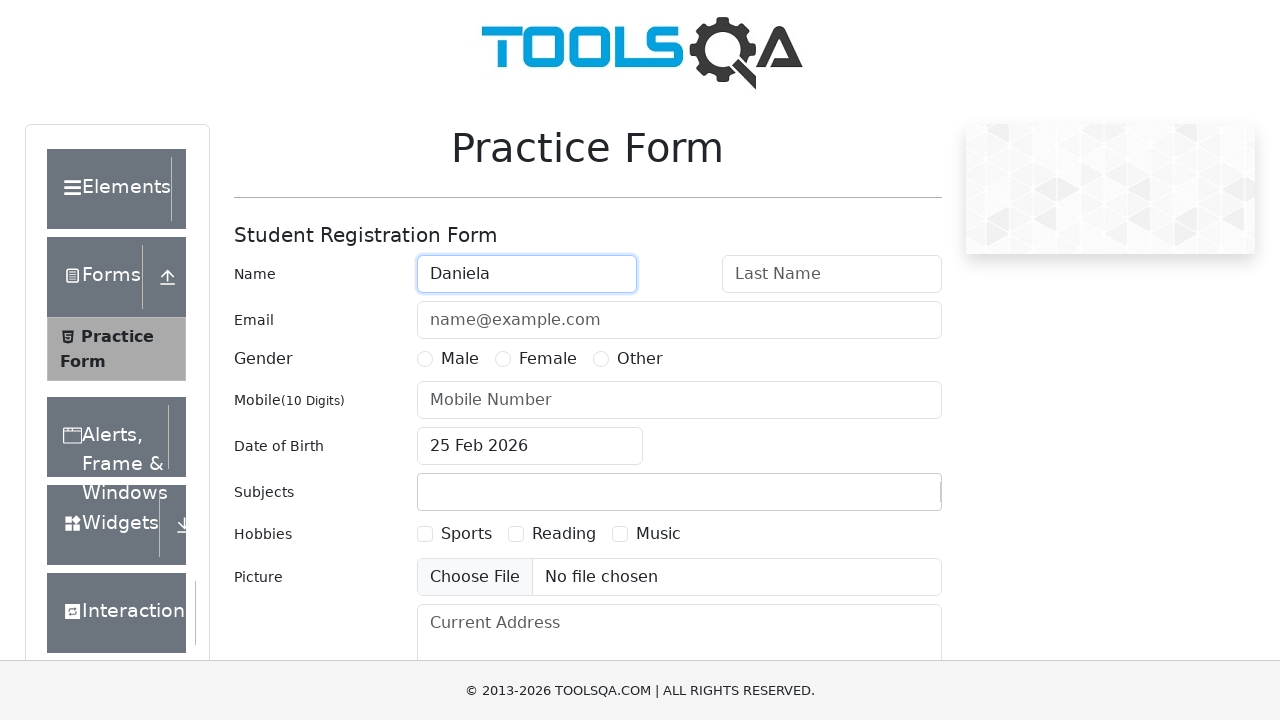

Filled last name field with 'Barreto' on #lastName
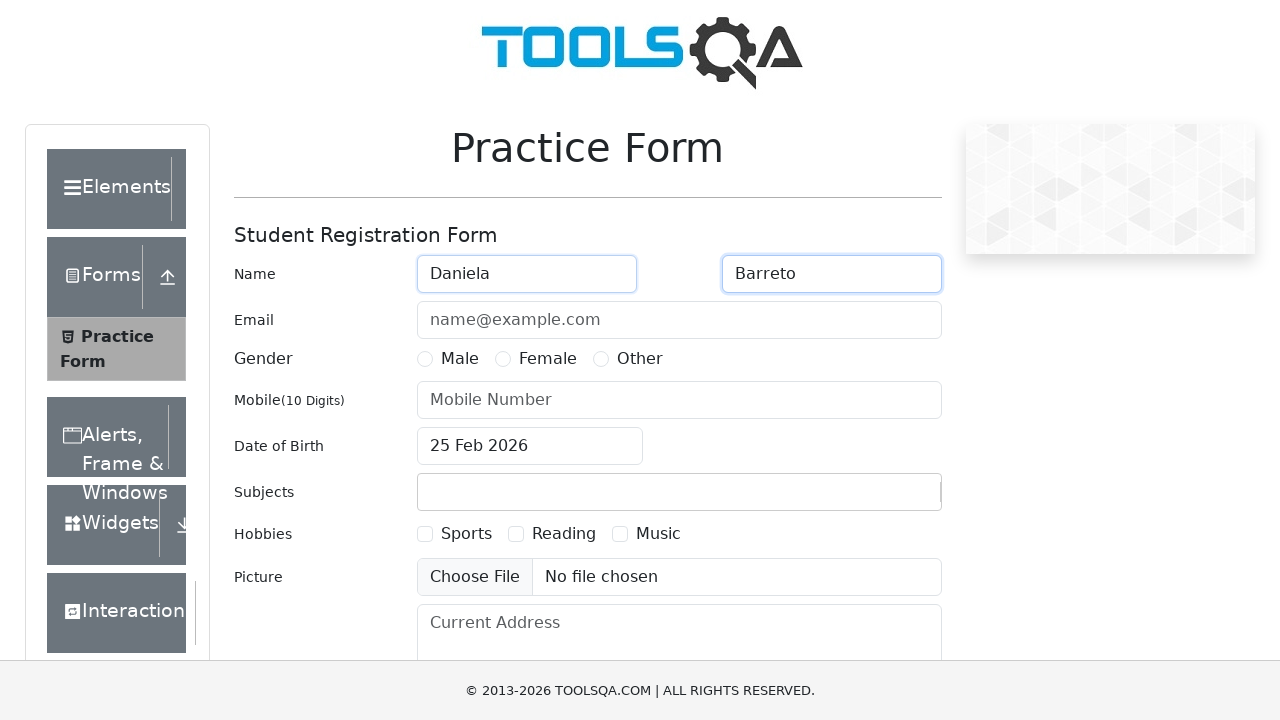

Filled phone number field with special characters '311@mn*21!0' on #userNumber
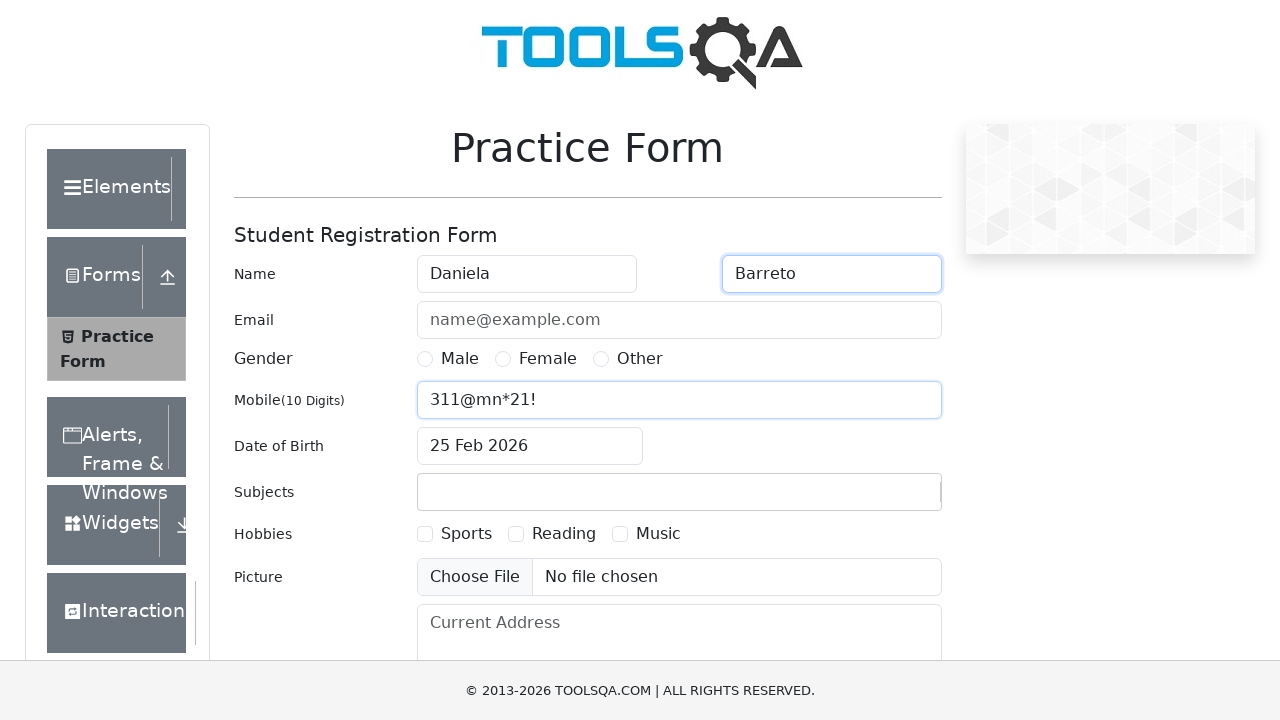

Scrolled down using PageDown key
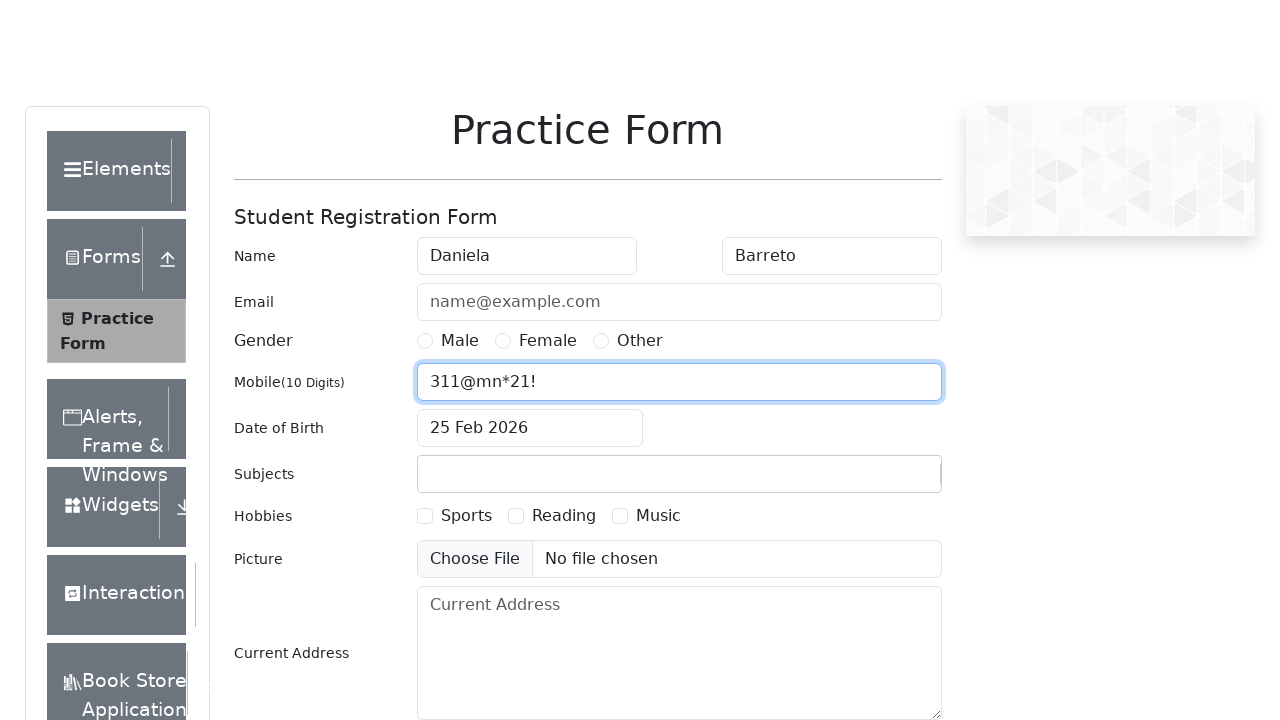

Clicked submit button to submit form with special characters in phone number at (885, 499) on #submit
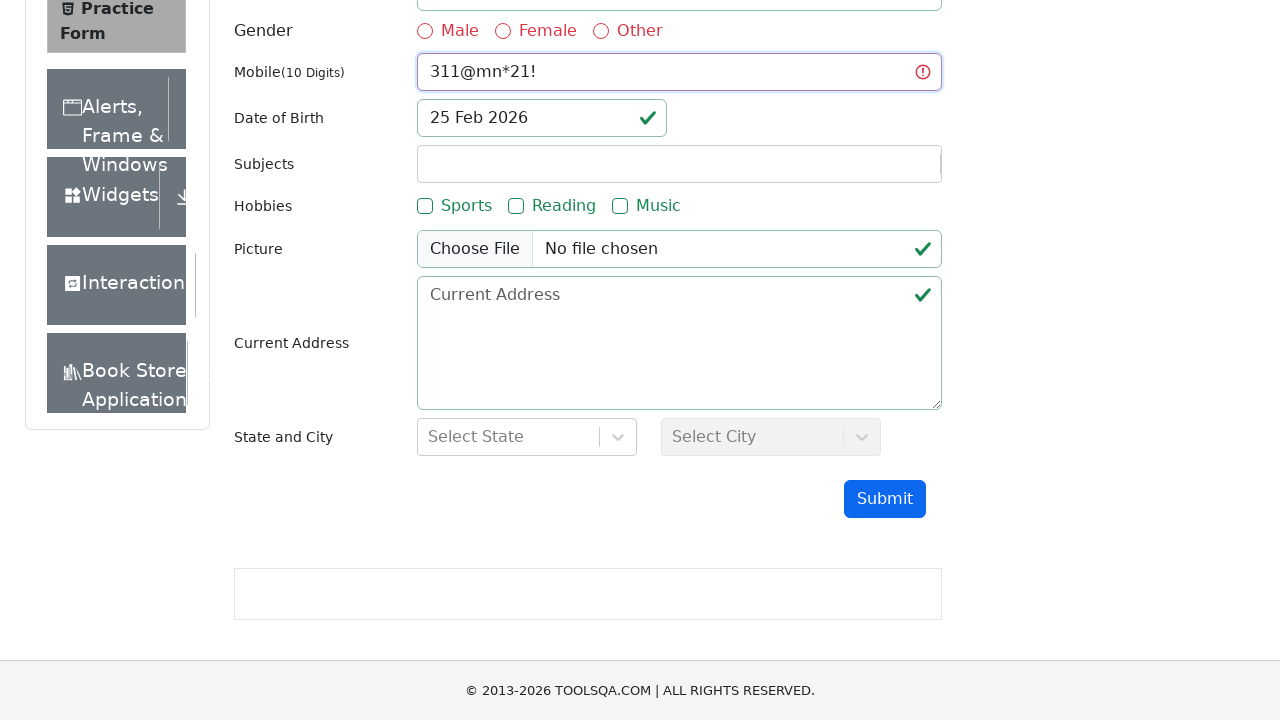

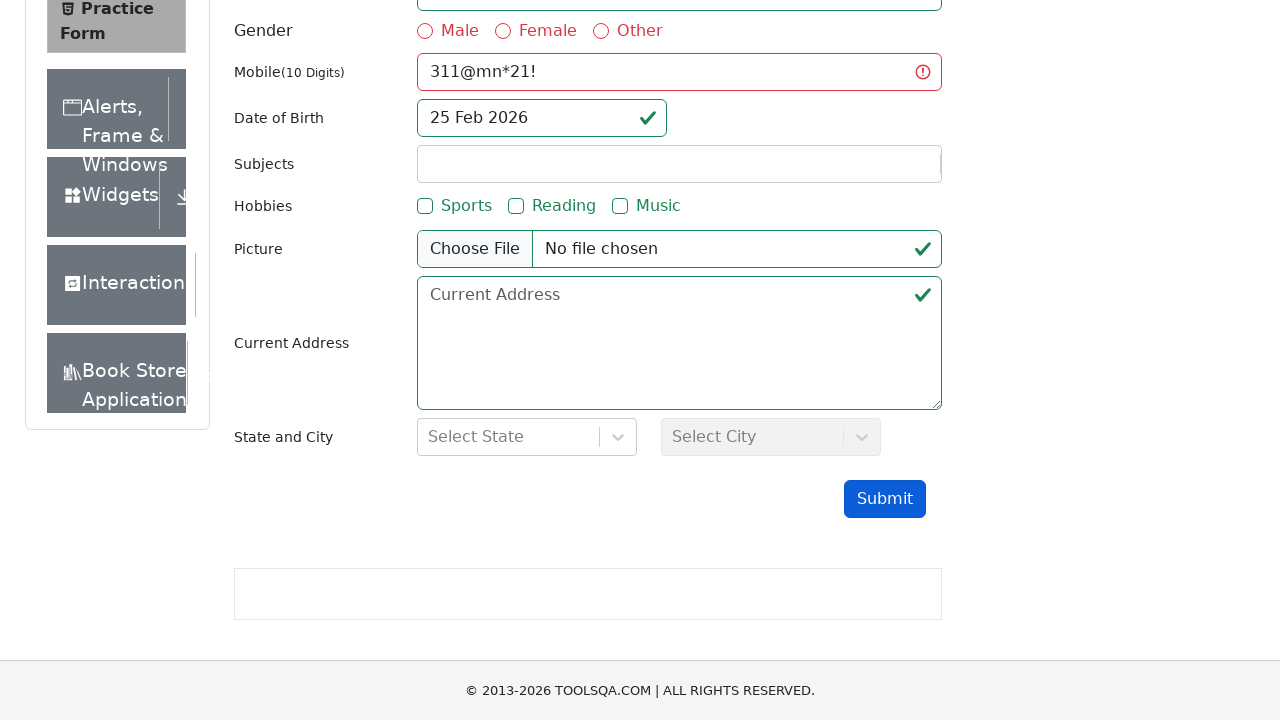